Tests HTML5 drag and drop by dragging column A to column B position and verifying the columns swap

Starting URL: https://automationfc.github.io/drag-drop-html5/

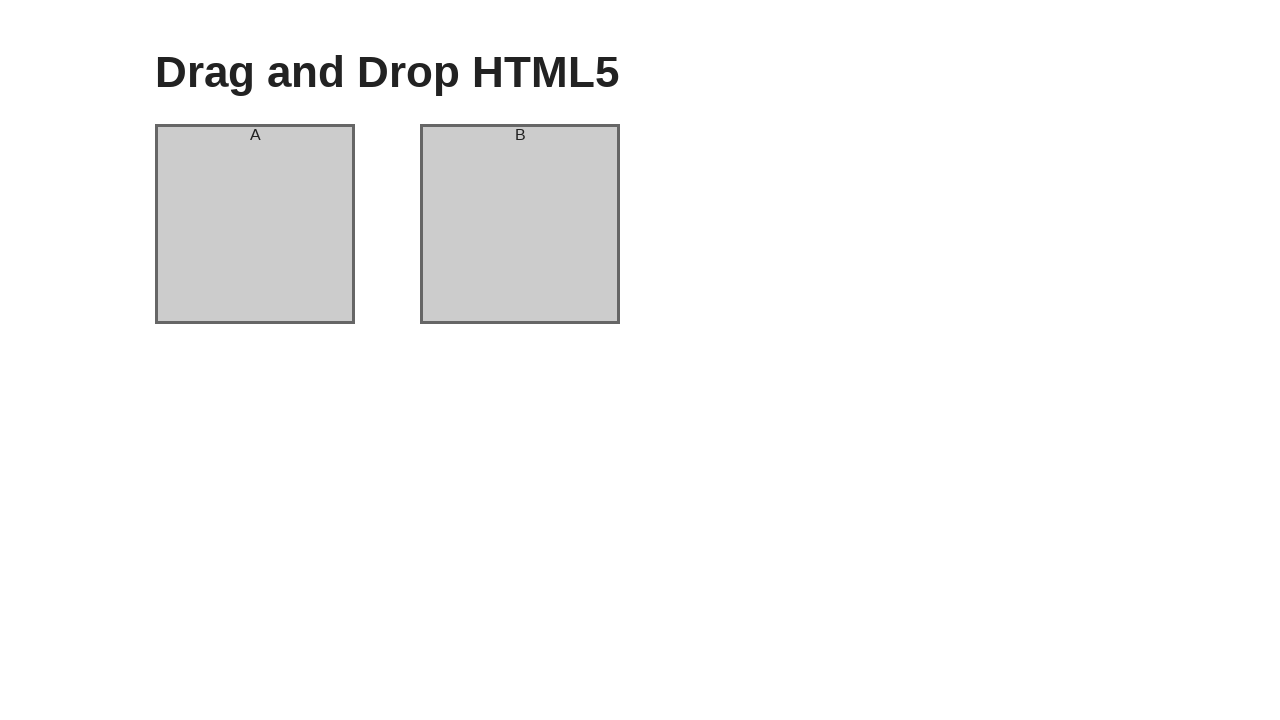

Located column A element
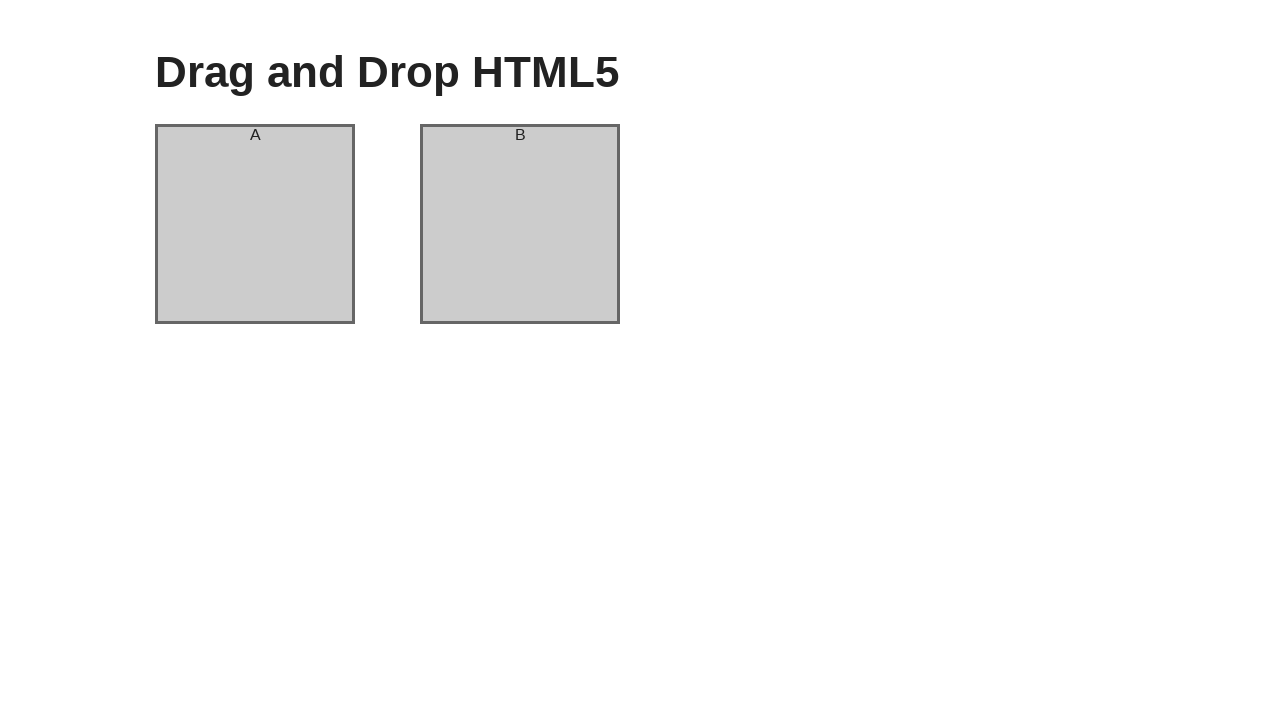

Located column B element
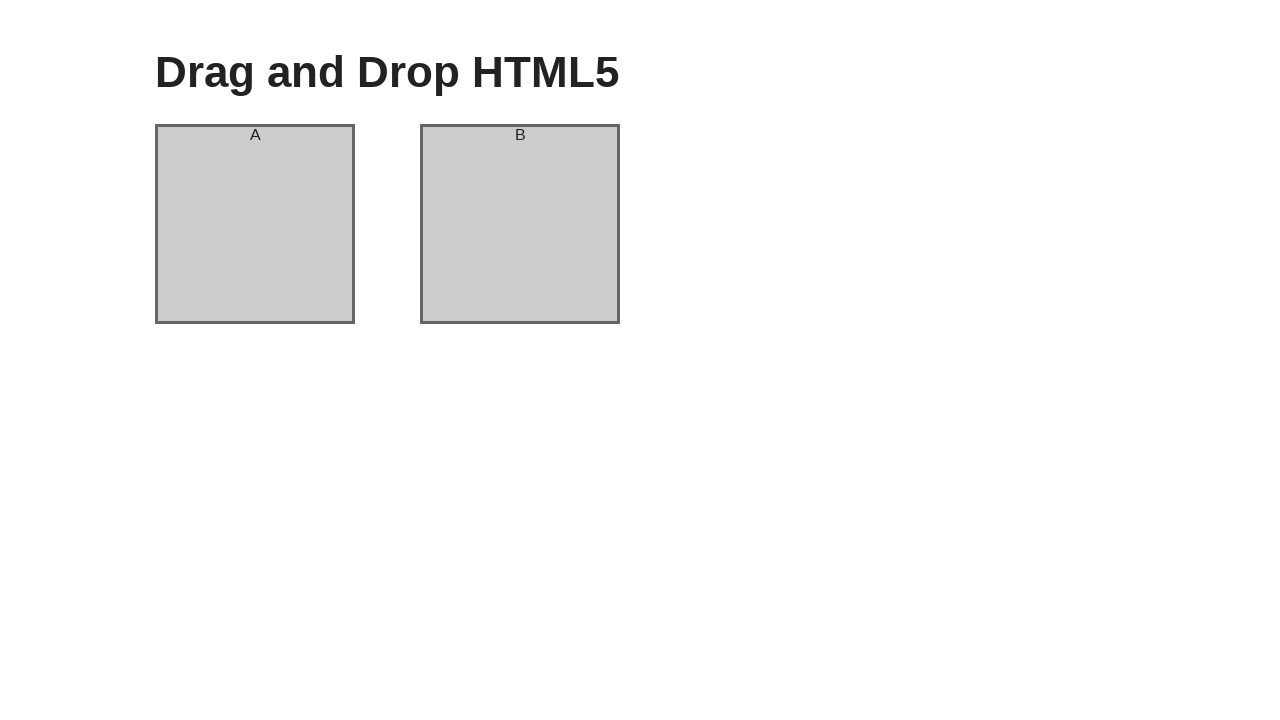

Dragged column A to column B position at (520, 224)
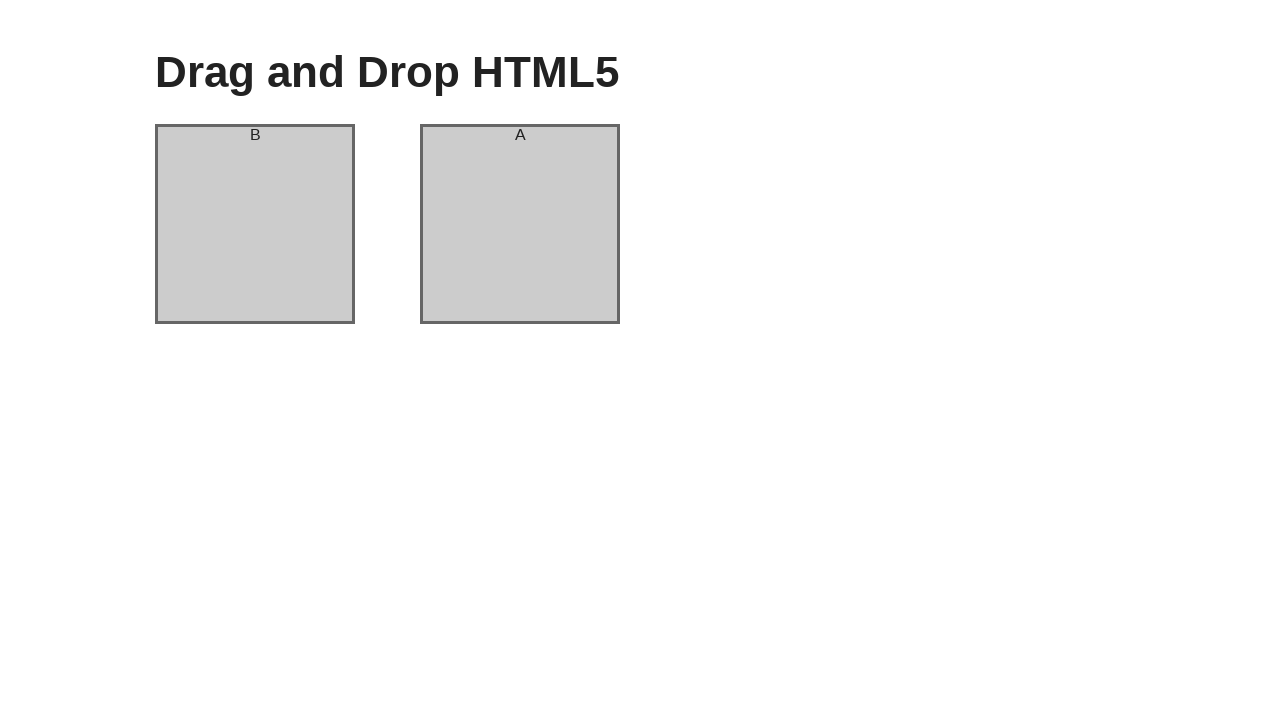

Verified column A header now shows 'B'
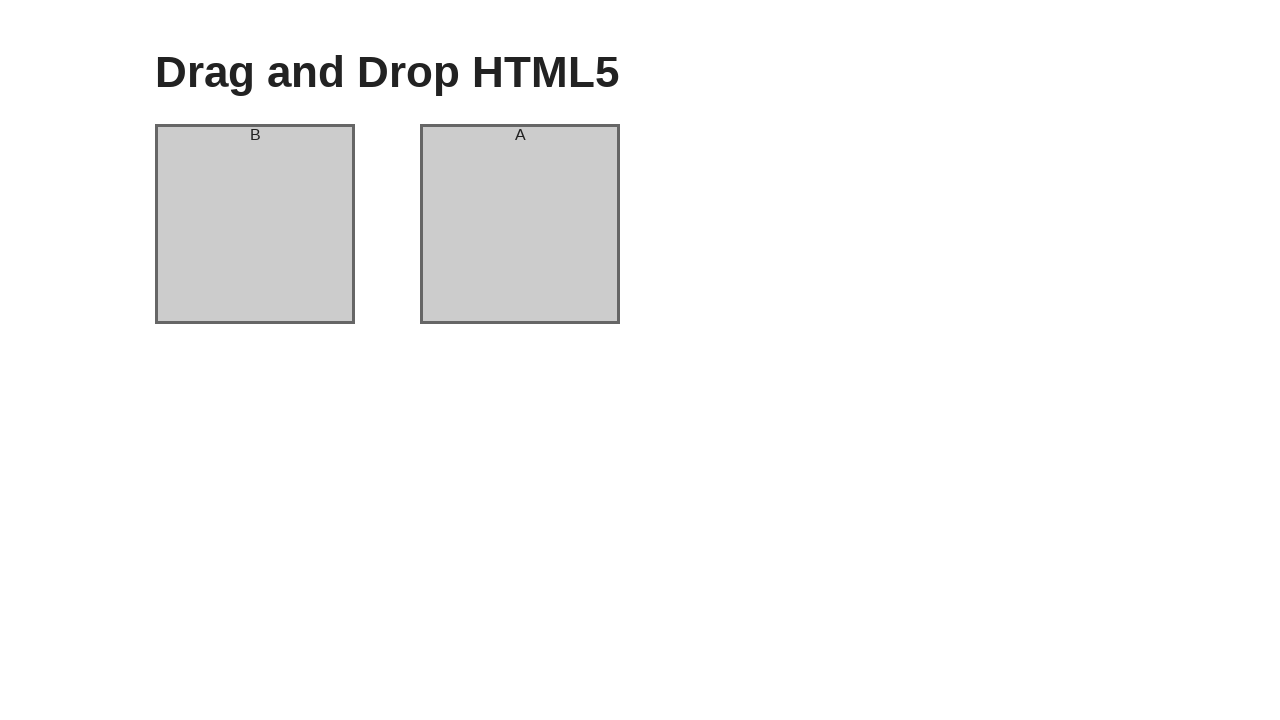

Verified column B header now shows 'A'
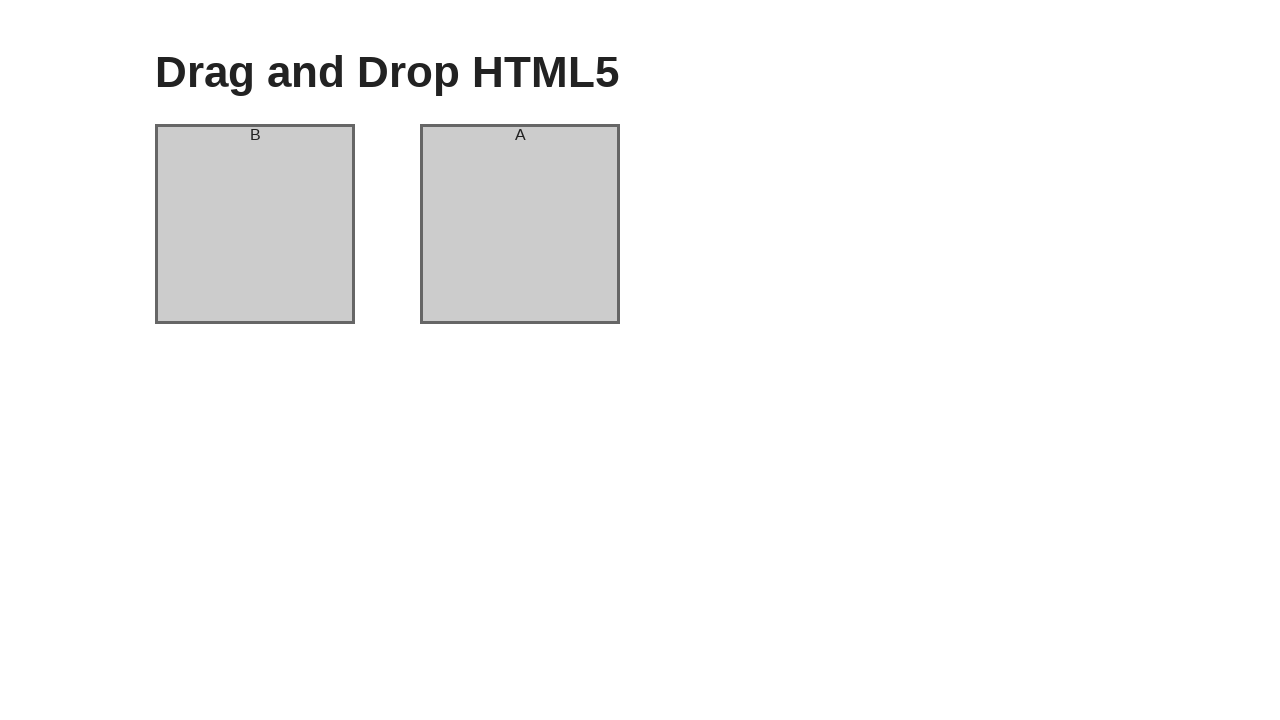

Dragged column A to column B position again to swap back at (520, 224)
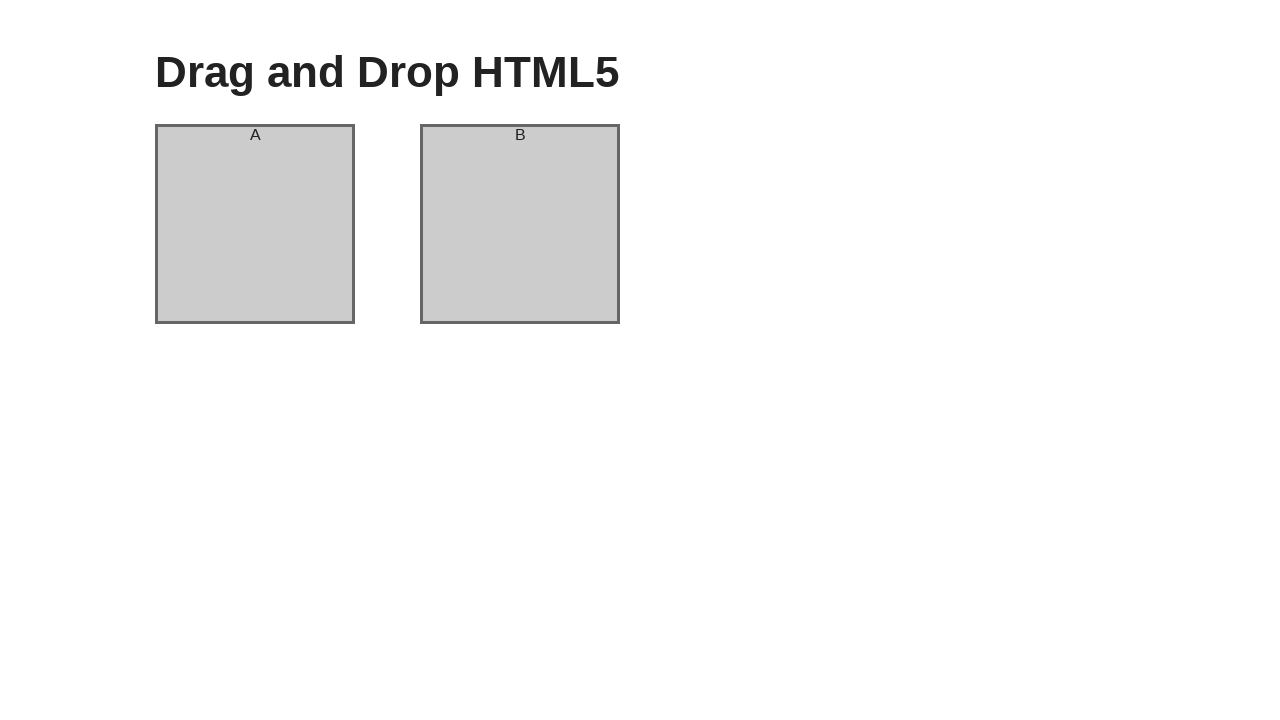

Verified column A header is back to 'A'
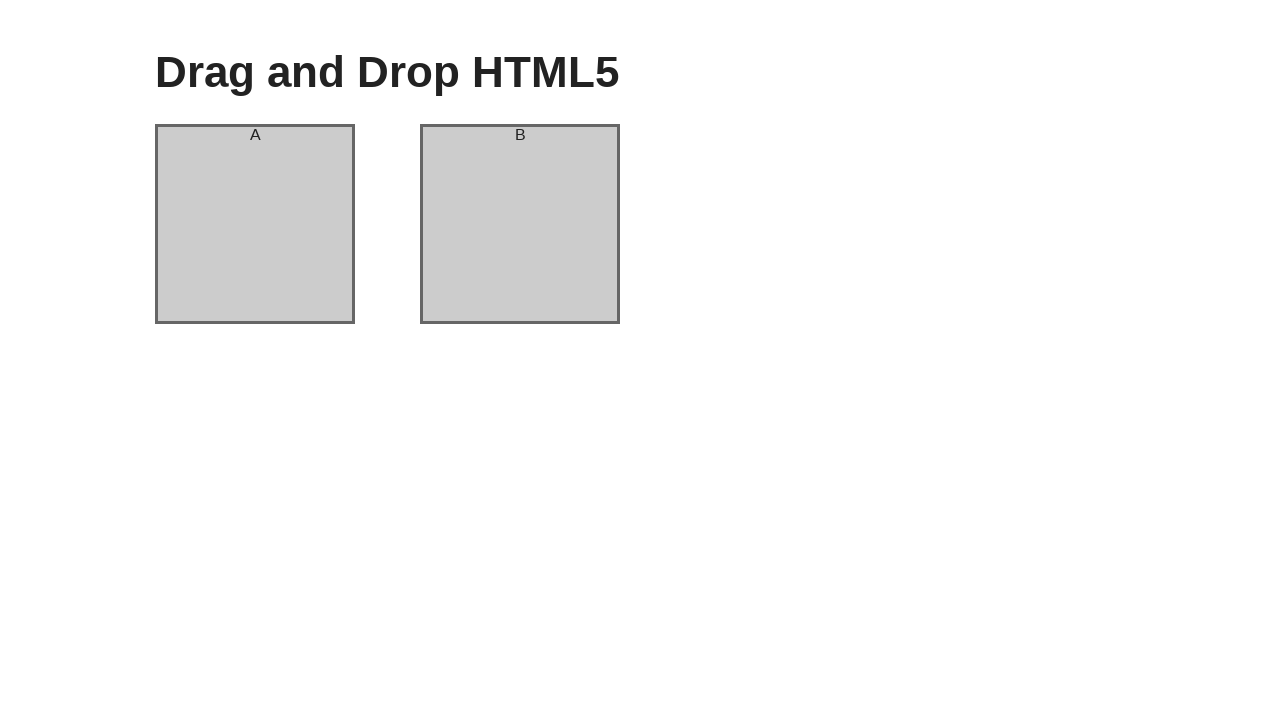

Verified column B header is back to 'B'
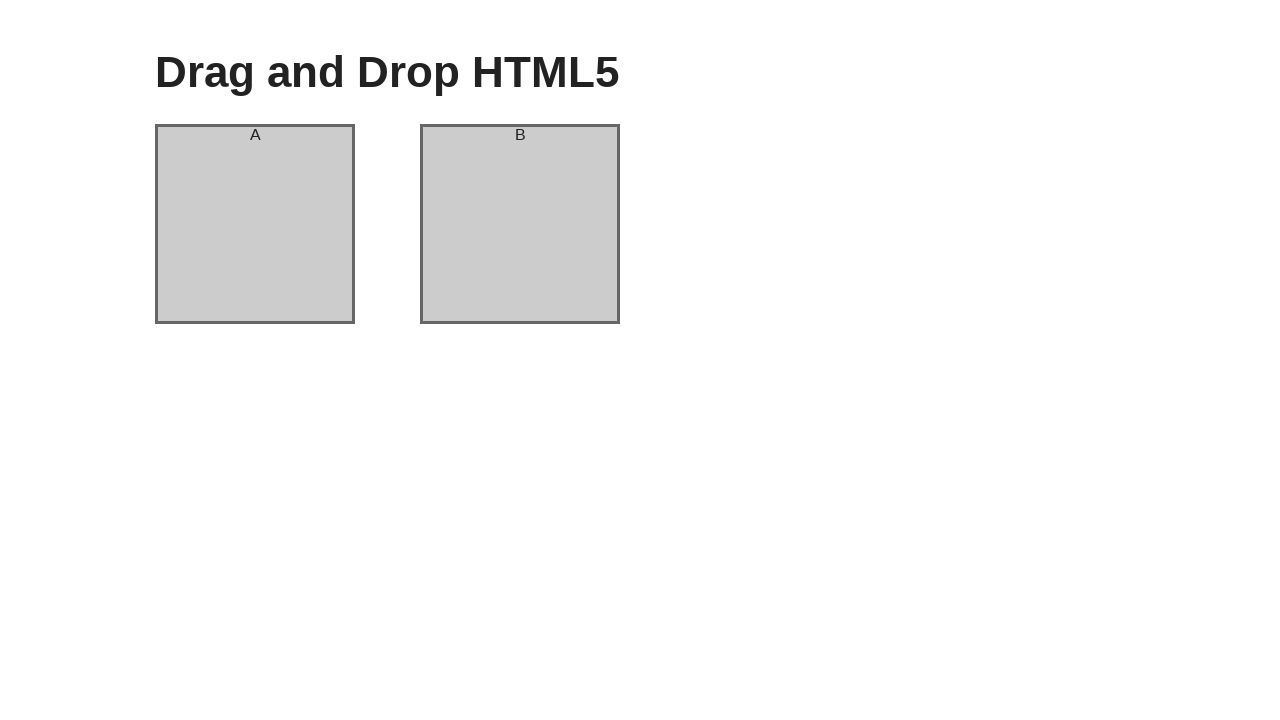

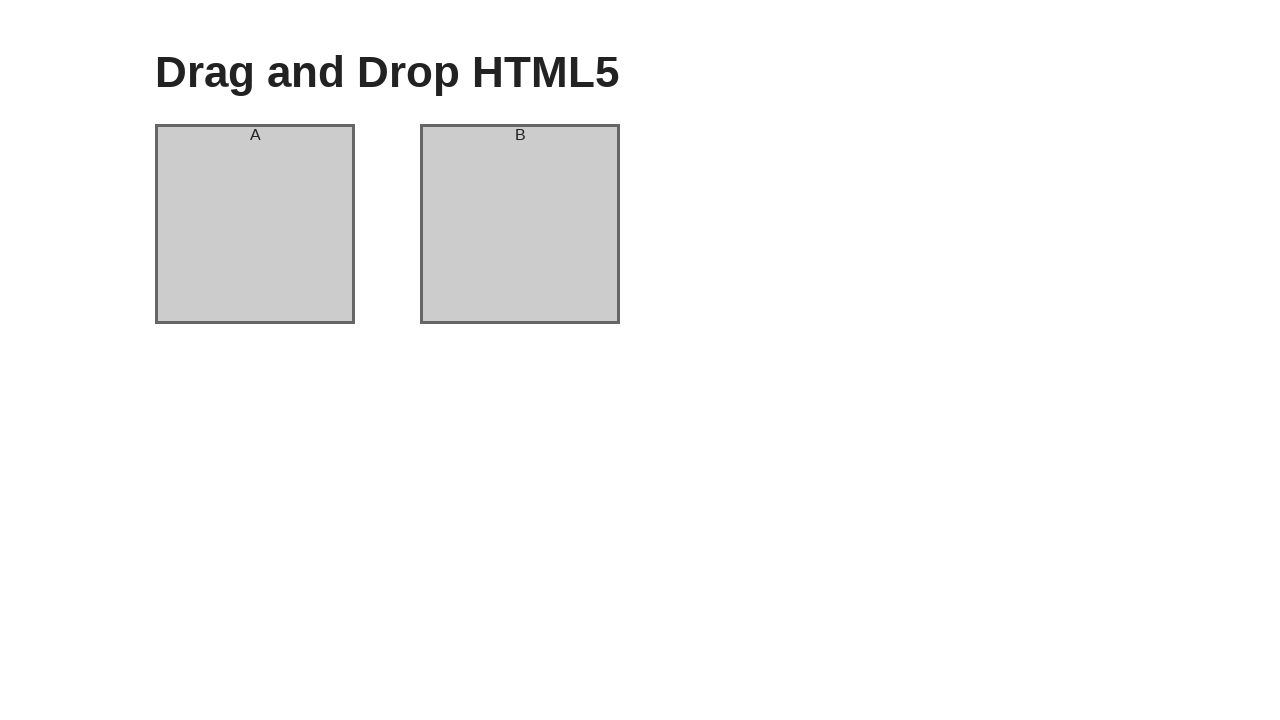